Tests page scrolling functionality by sending PAGE_DOWN keyboard commands to scroll down the webpage

Starting URL: https://thetestingacademy.com/

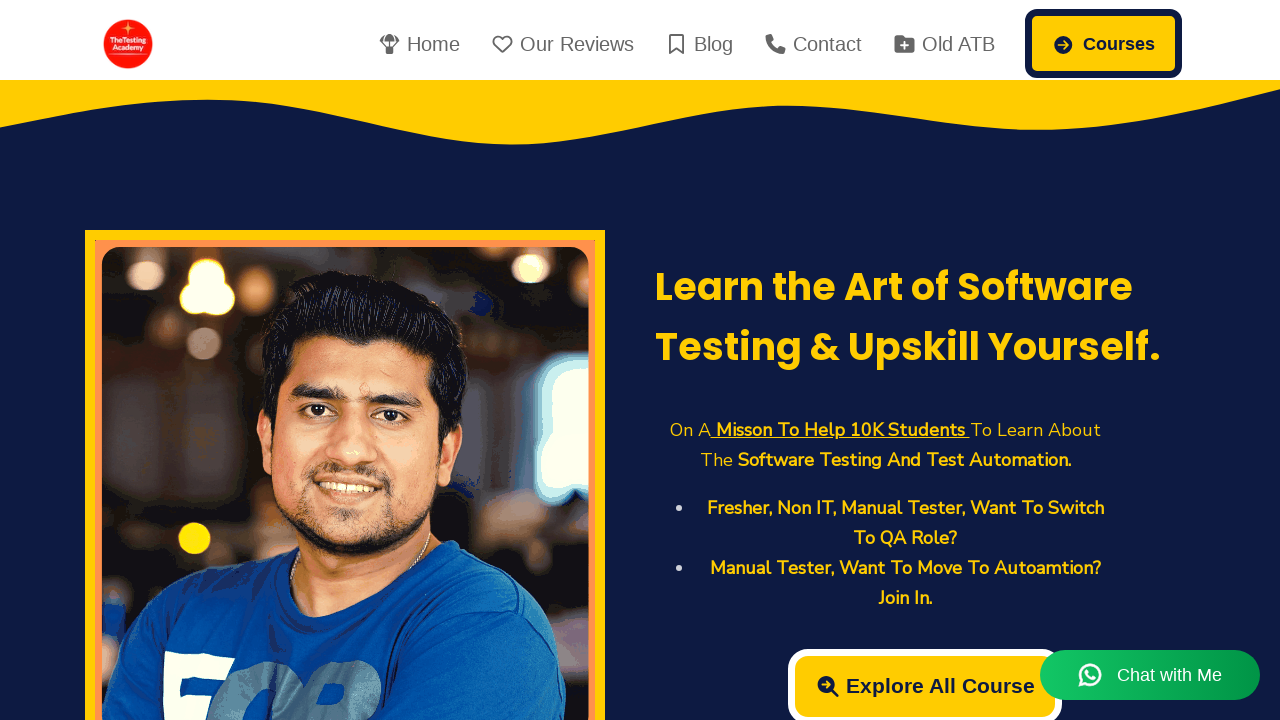

Navigated to https://thetestingacademy.com/
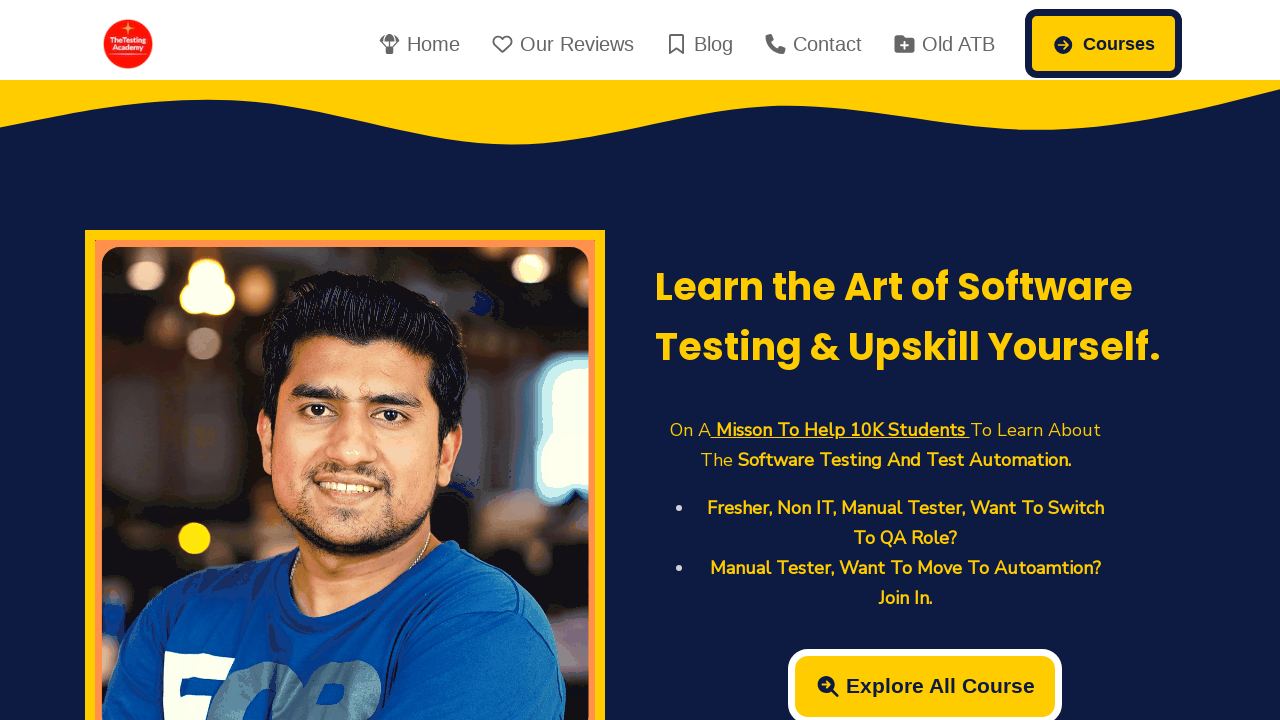

Pressed PAGE_DOWN key to scroll down the page
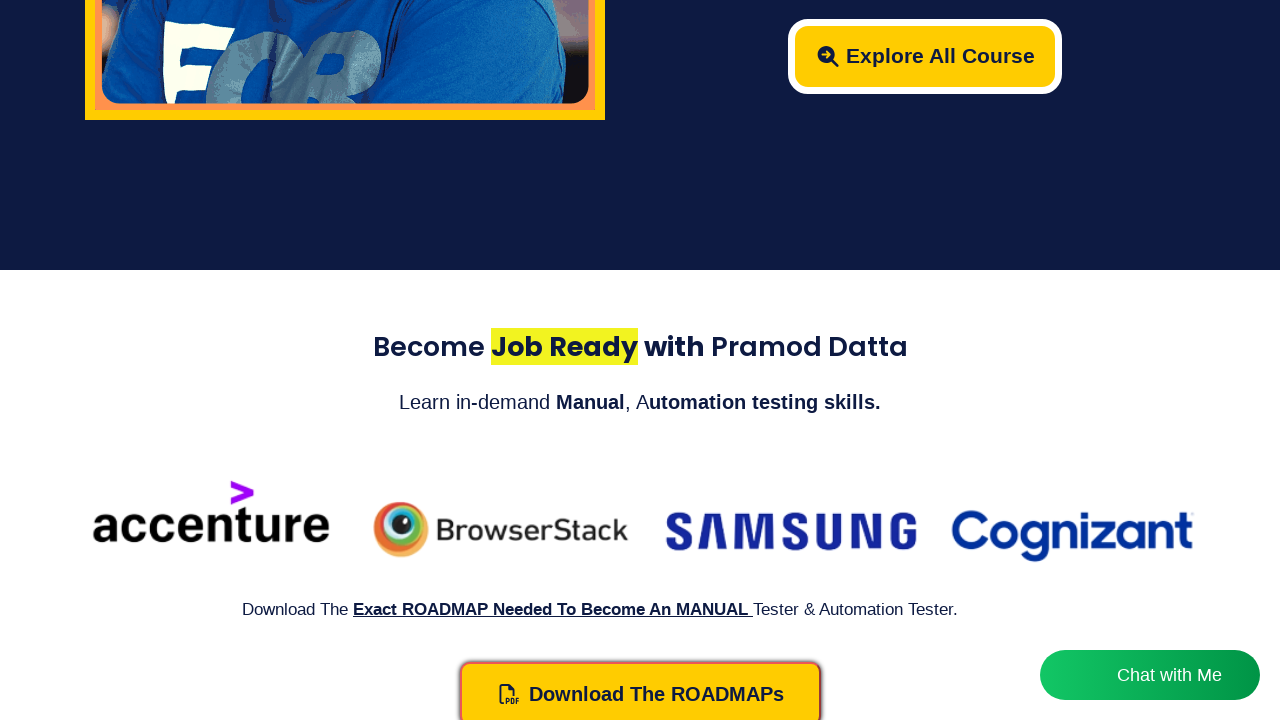

Pressed PAGE_DOWN key again to scroll down further
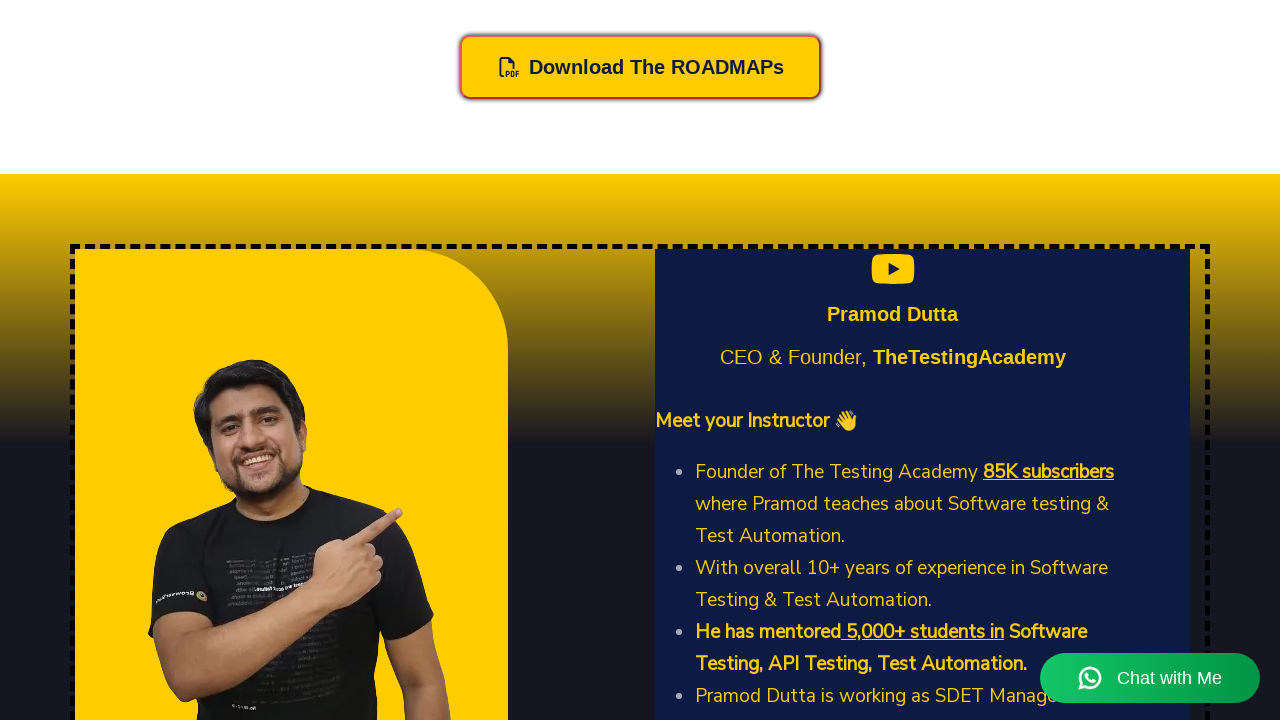

Waited 1 second to observe scroll effect
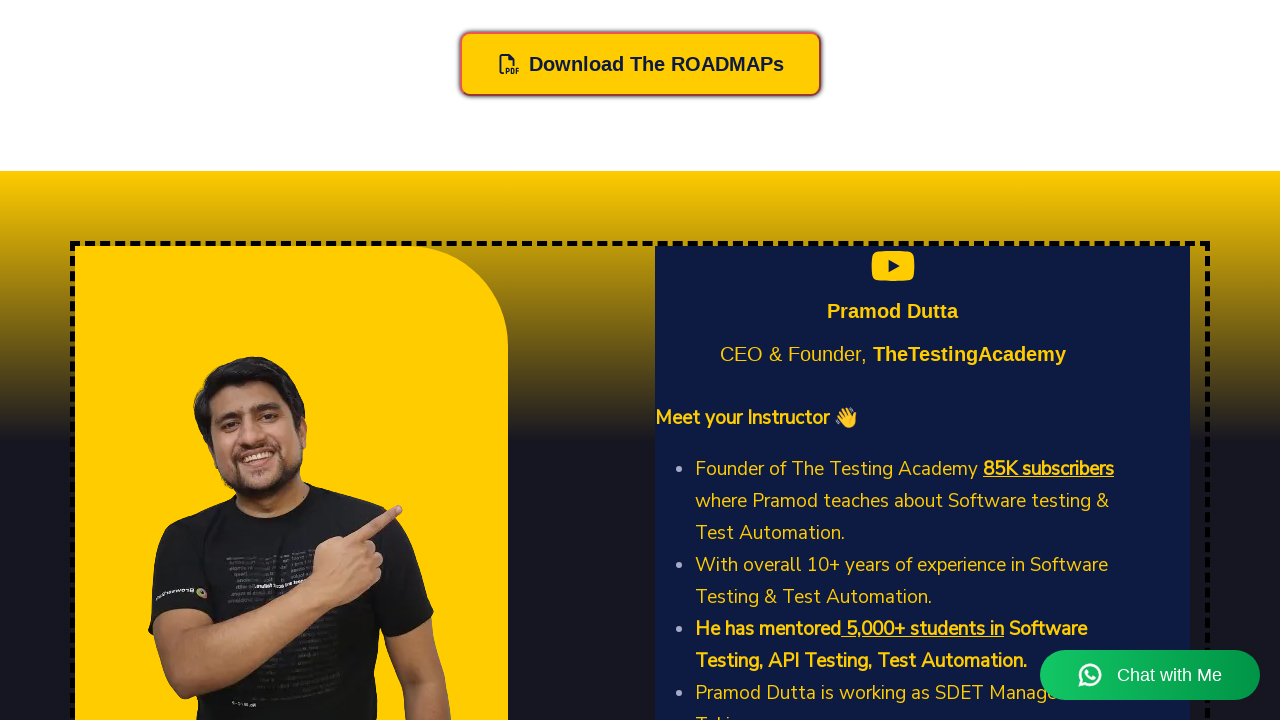

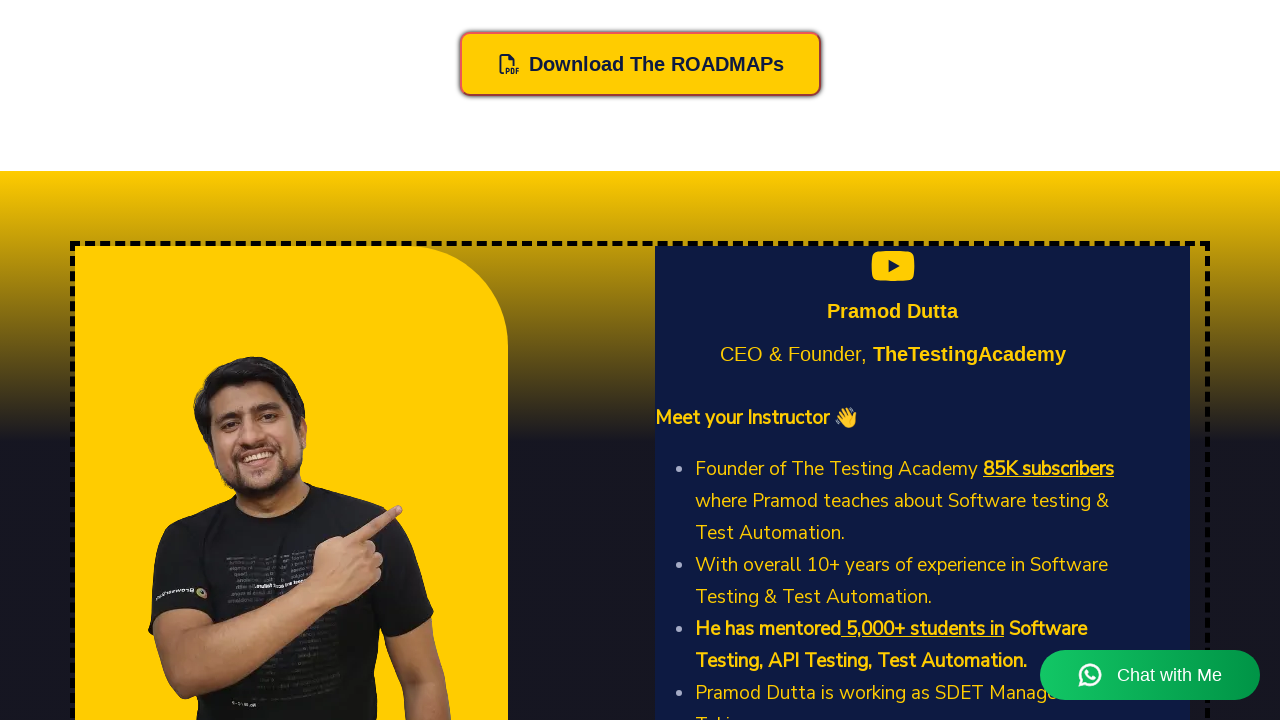